Tests navigation to the New User Registration page on the CMS.gov portal by clicking the registration link and verifying the URL changes.

Starting URL: https://portal.cms.gov/portal/

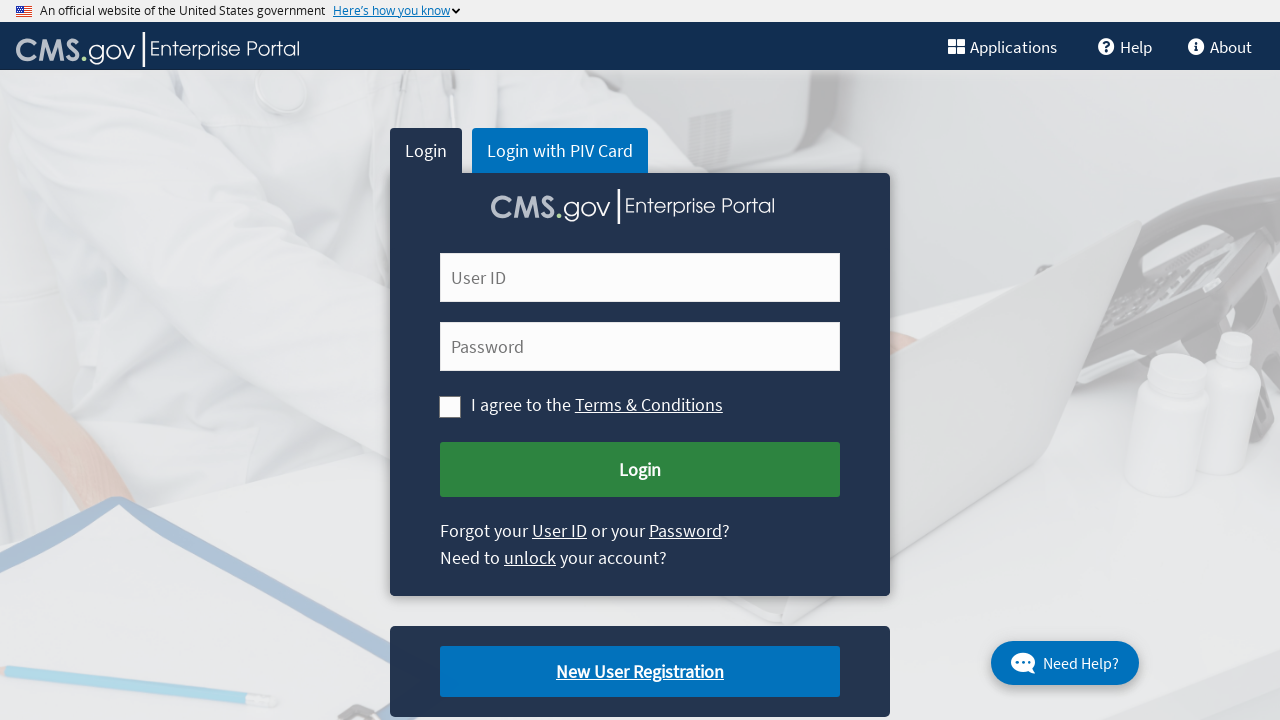

Clicked on 'New User Registration' link at (640, 672) on xpath=//a[text()='New User Registration']
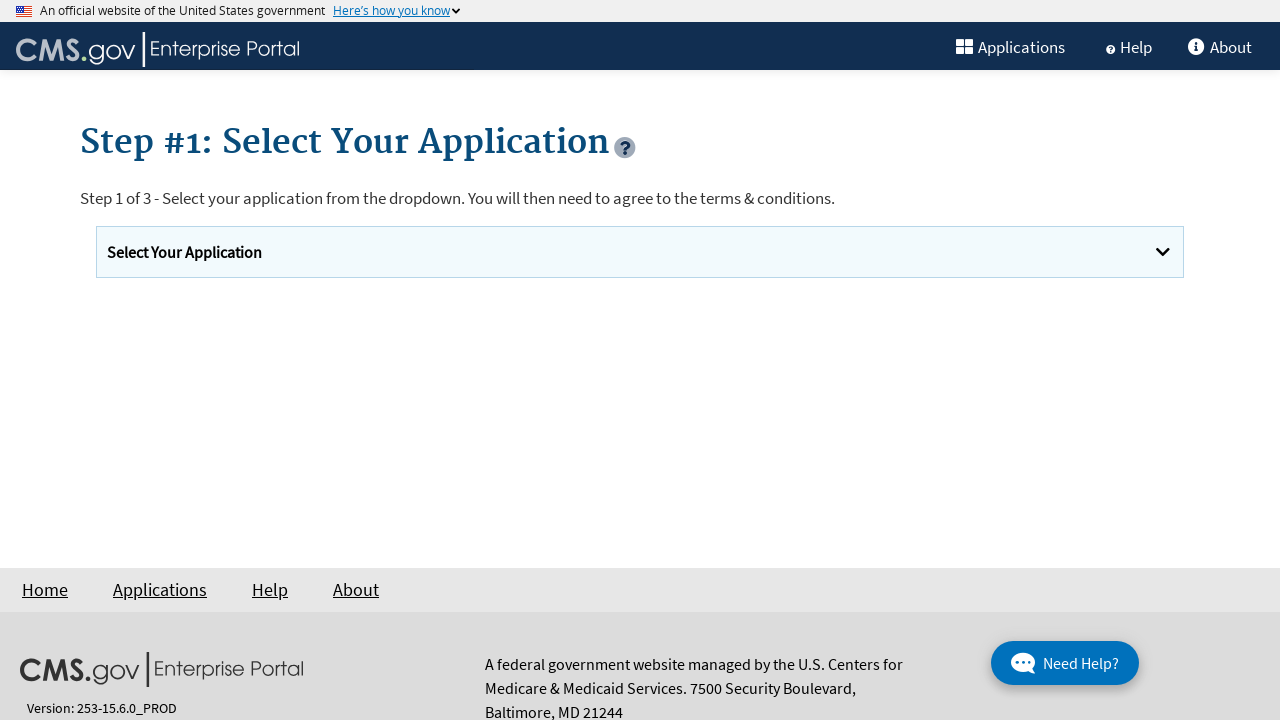

Waited for network idle after navigation
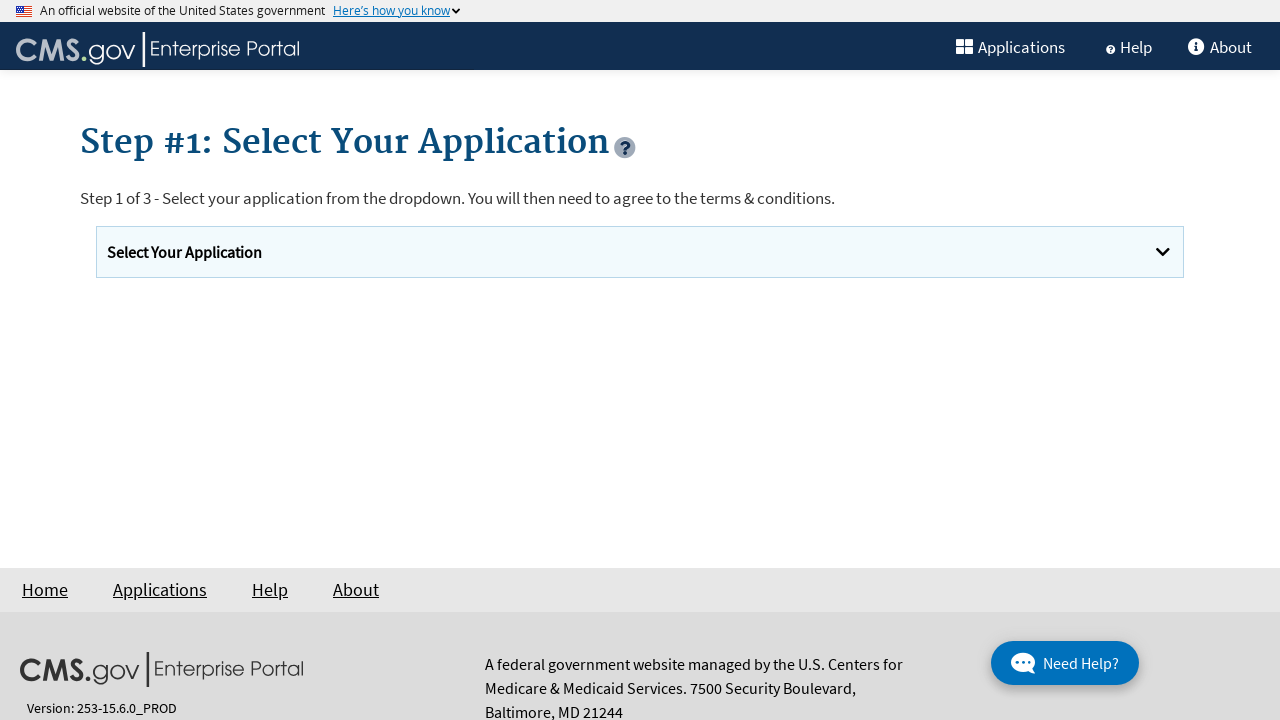

Retrieved current URL: https://portal.cms.gov/portal/newuserregistration
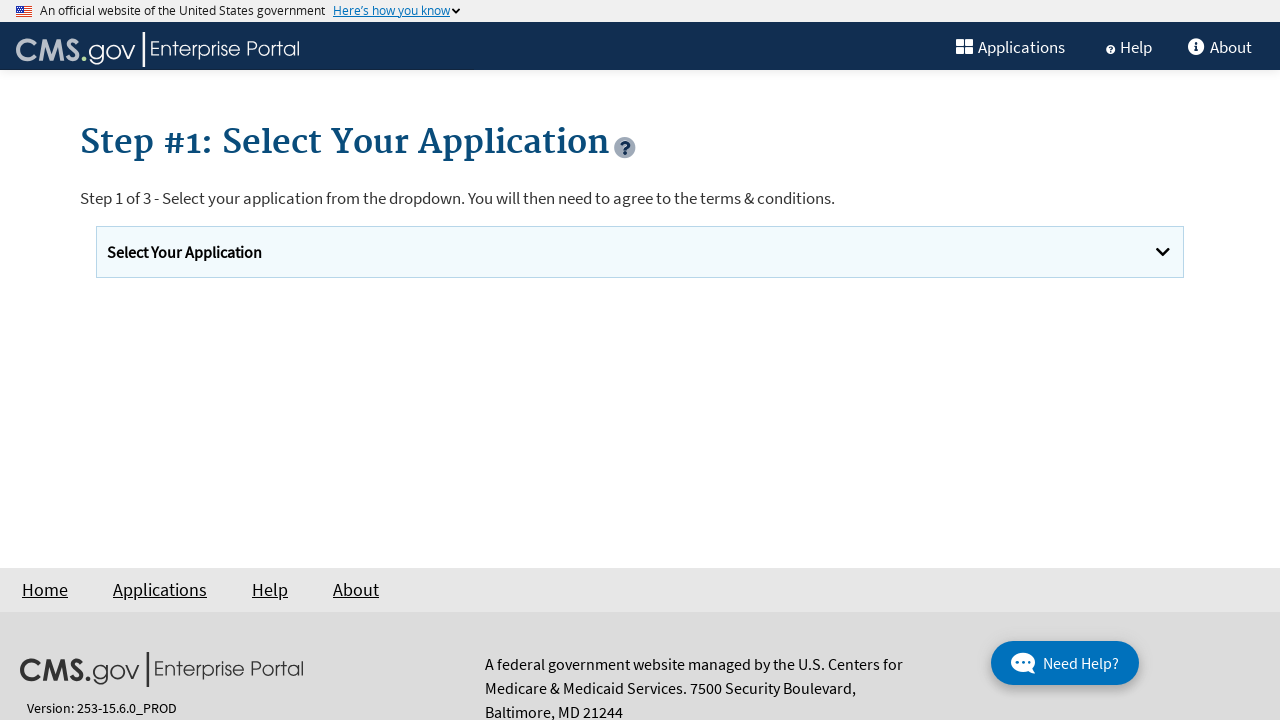

Printed current URL to console: https://portal.cms.gov/portal/newuserregistration
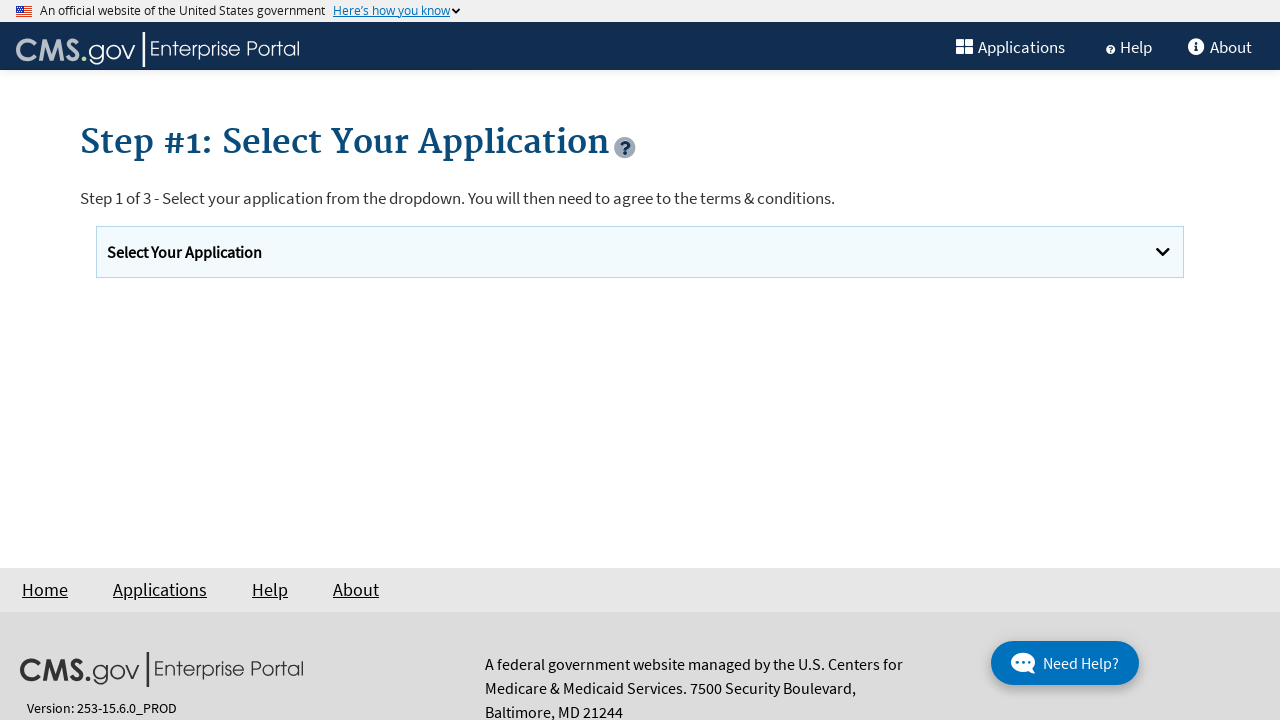

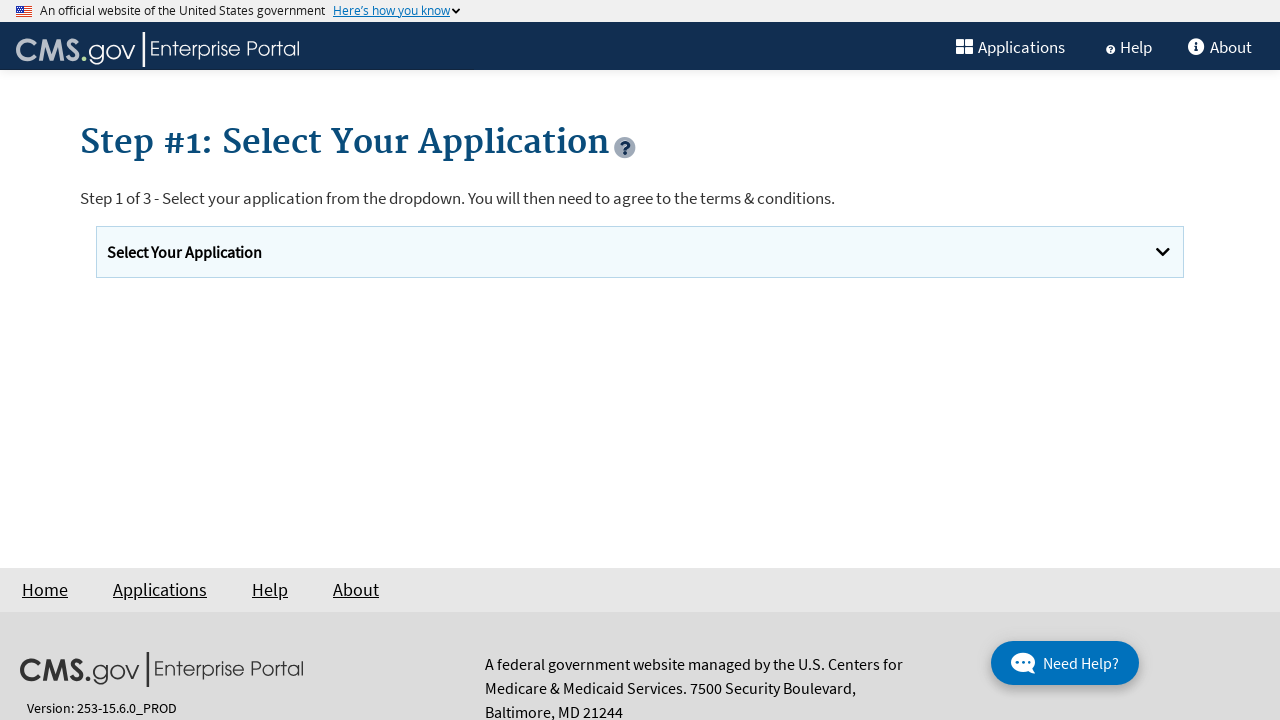